Tests form filling functionality in a DataTables example by editing age, position, and office location fields in multiple table rows

Starting URL: https://datatables.net/examples/api/form.html

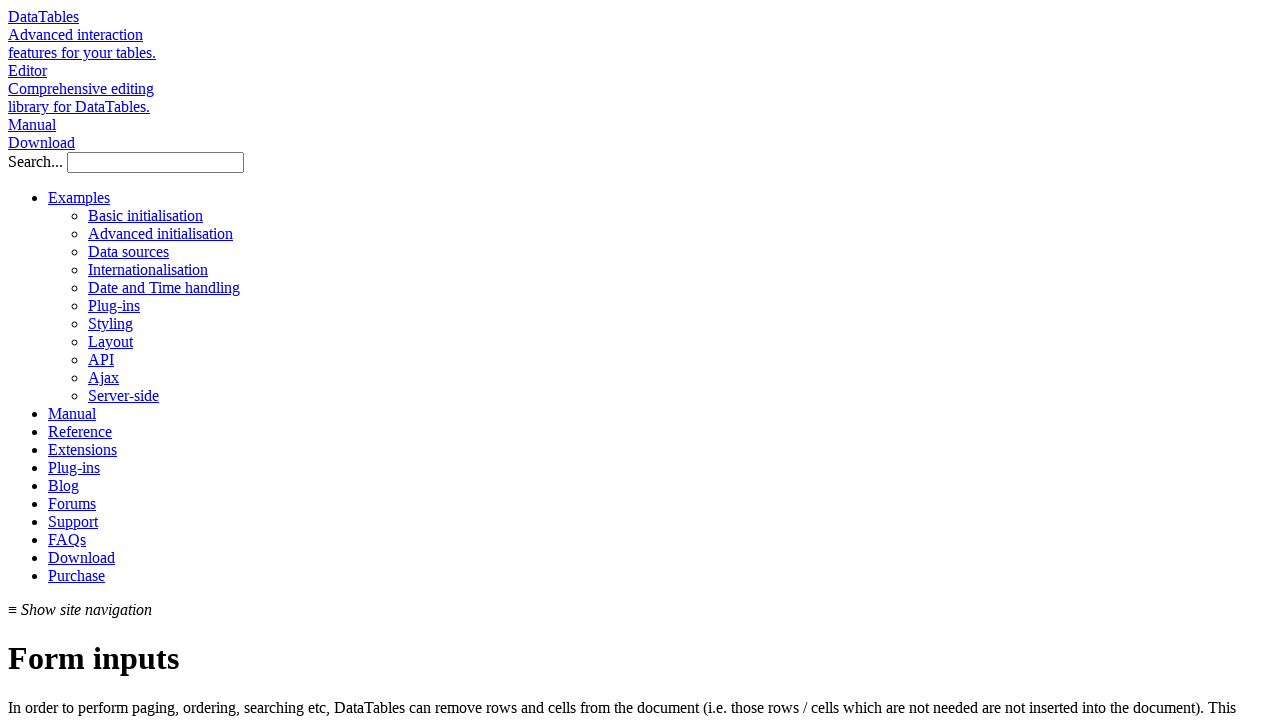

Waited for DataTables example table to load
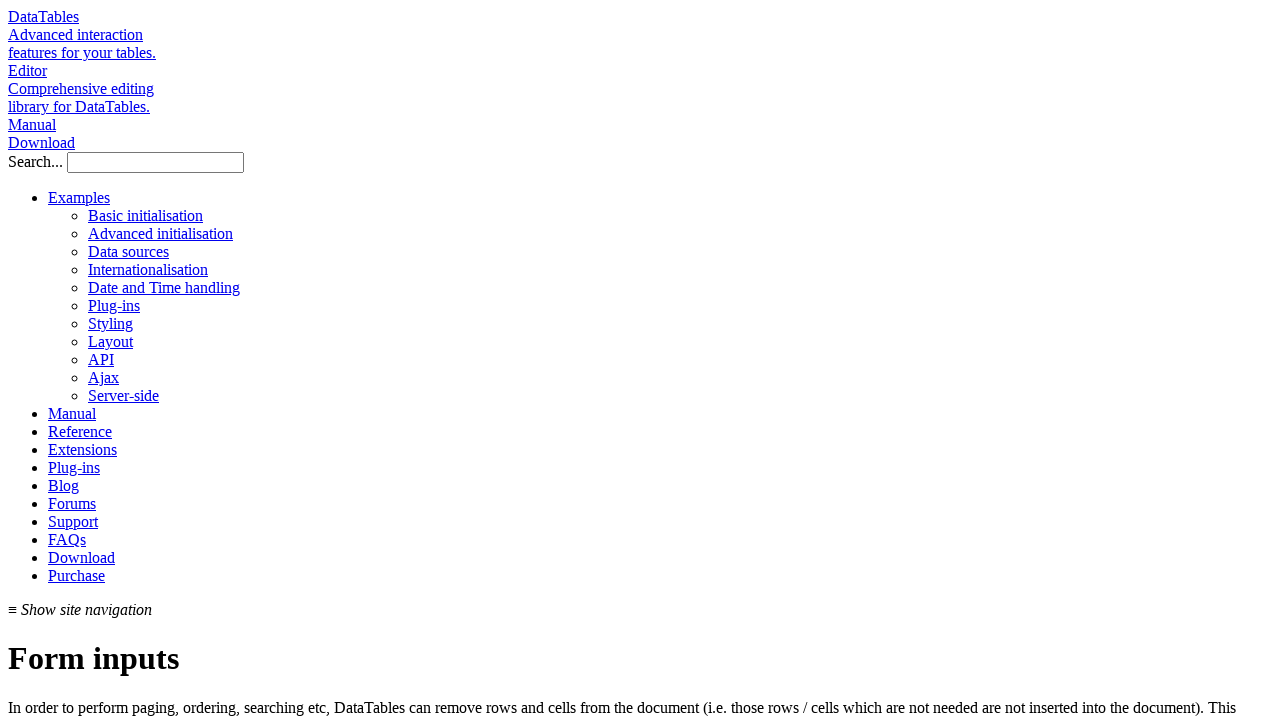

Located age input field for row 5
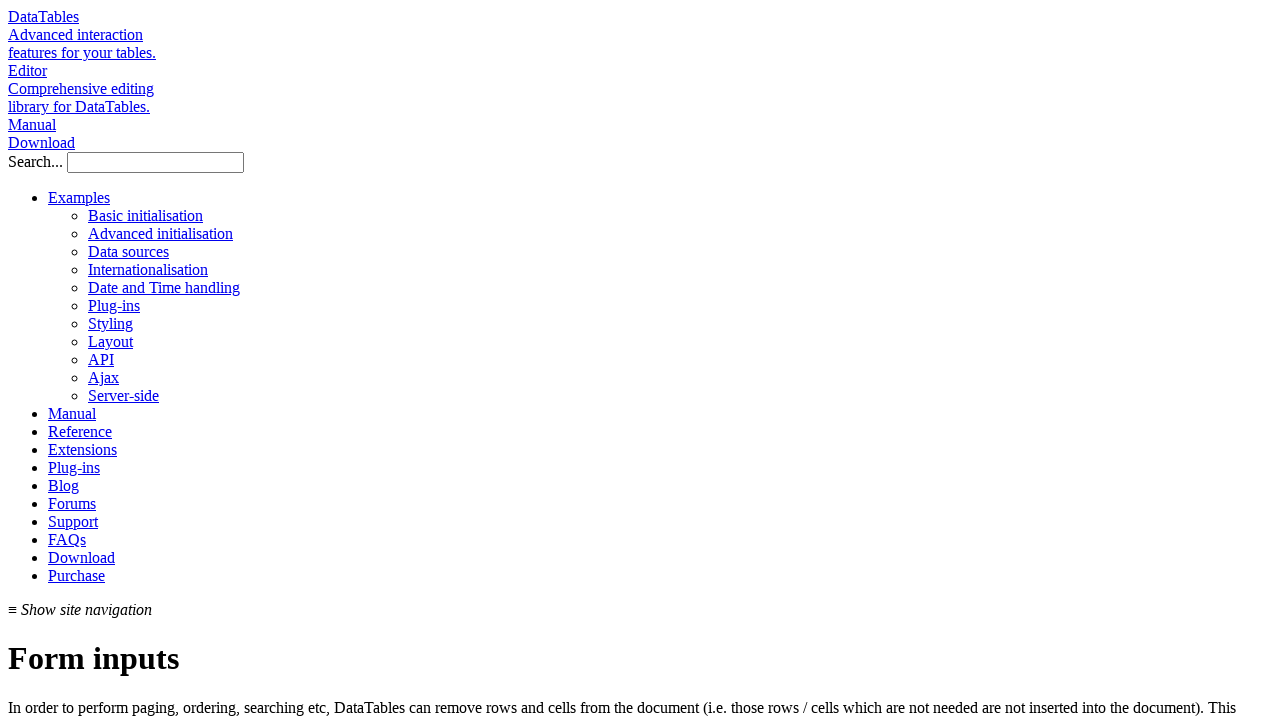

Clicked age input field for row 5 at (224, 360) on input[id="row-5-age"]
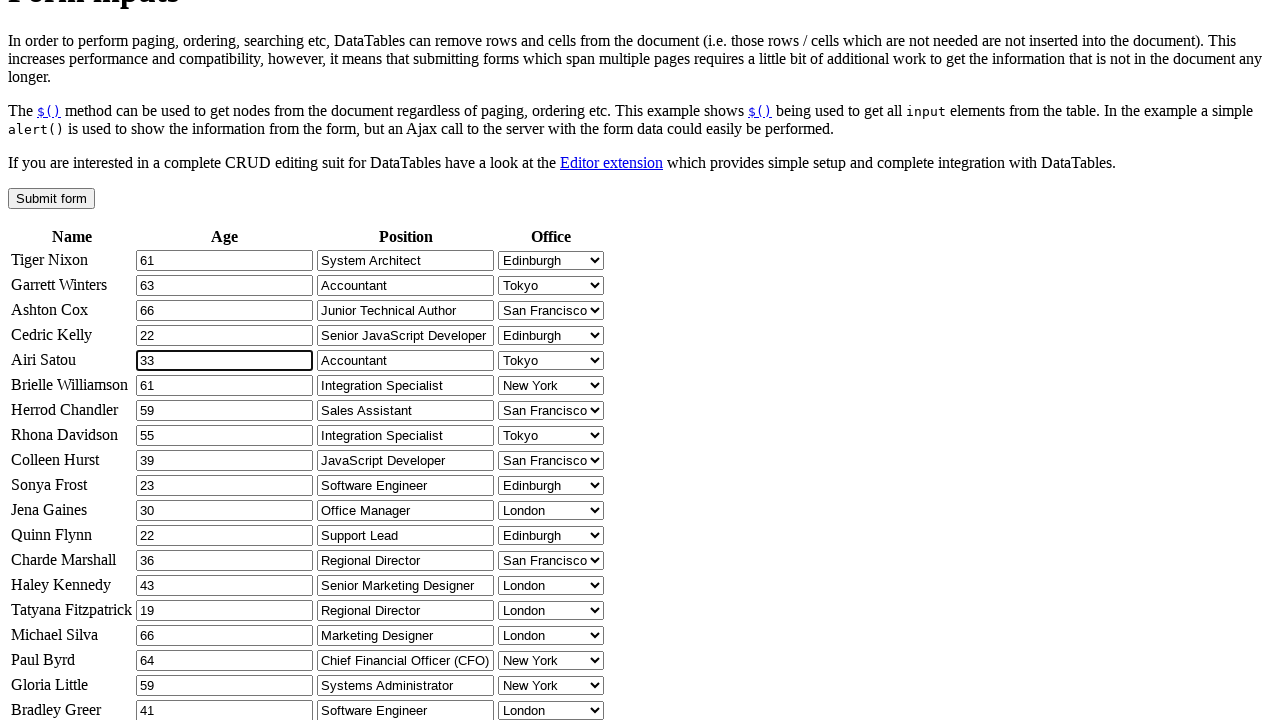

Filled age field for row 5 with '20' on input[id="row-5-age"]
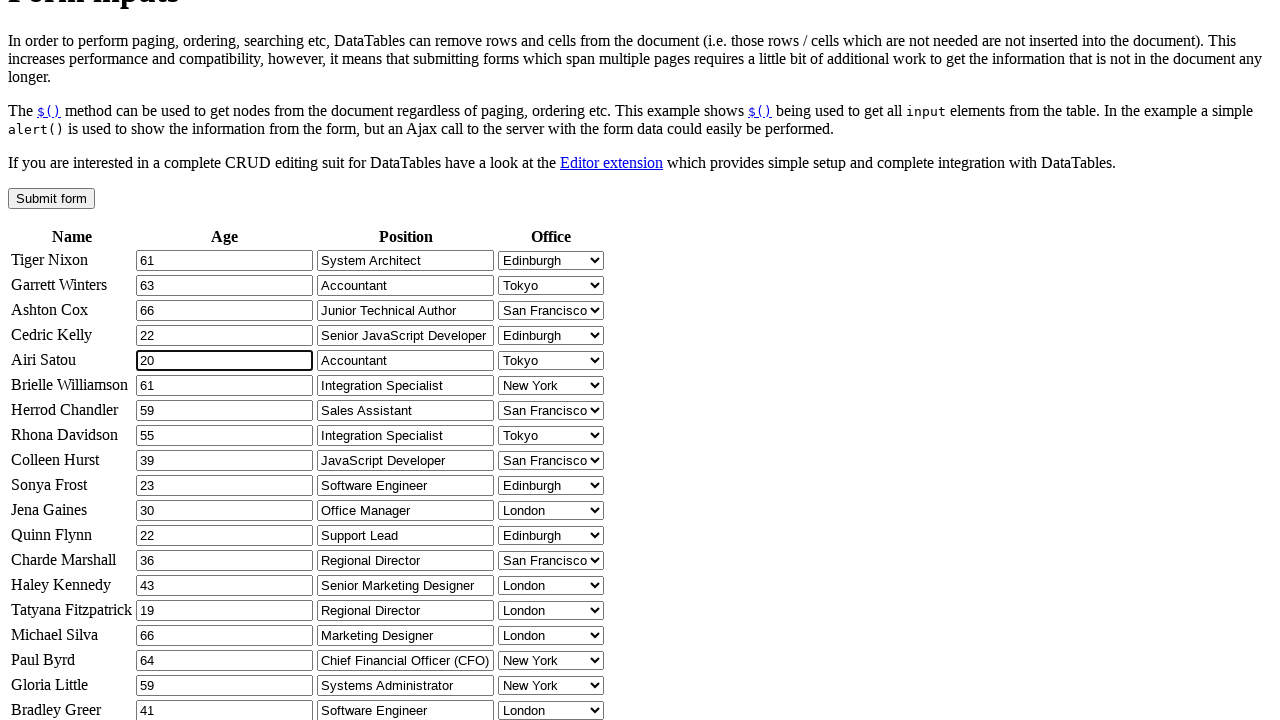

Pressed Tab to move to position field for row 5 on input[id="row-5-age"]
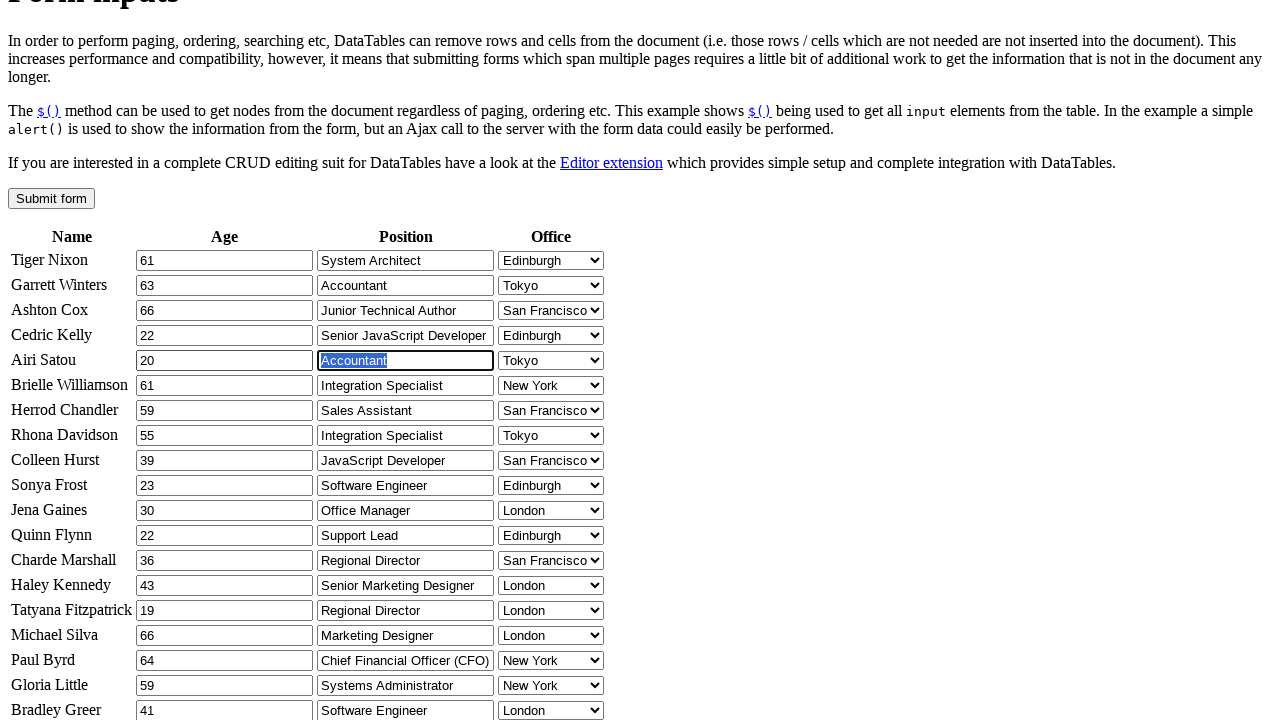

Typed 'Software Developer' in position field for row 5
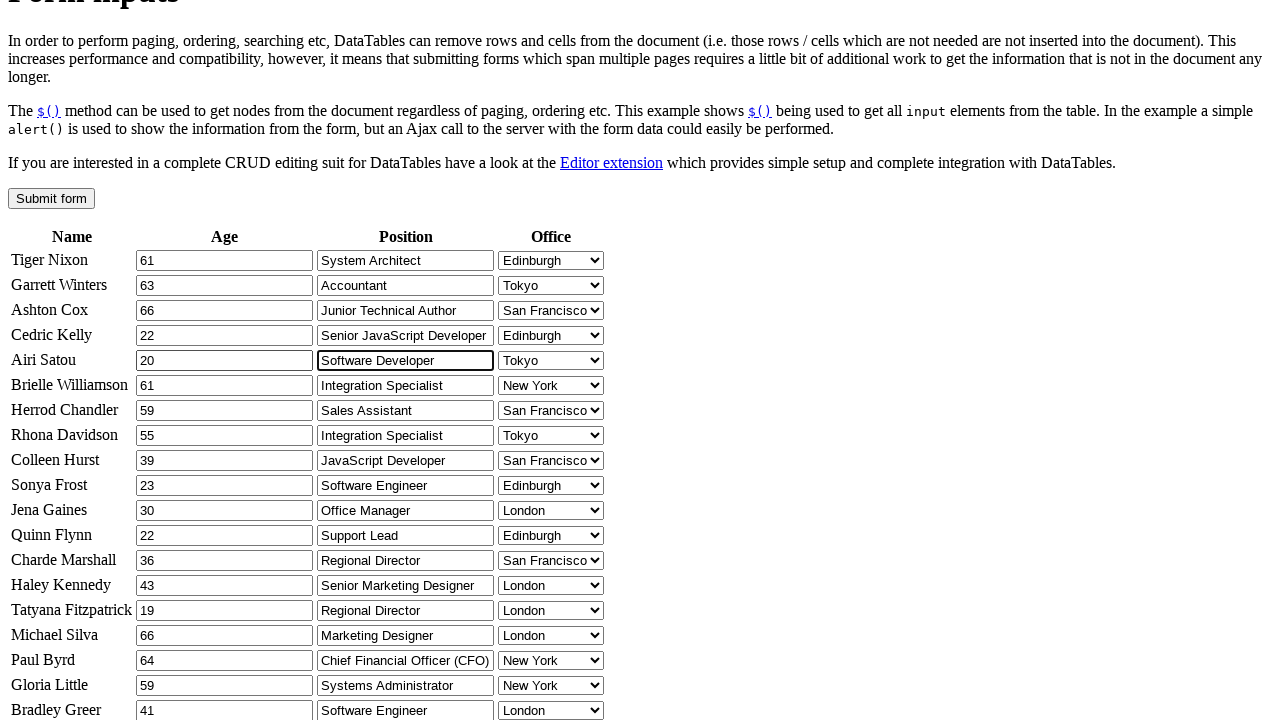

Selected 'New York' as office location for row 5 on select[id="row-5-office"]
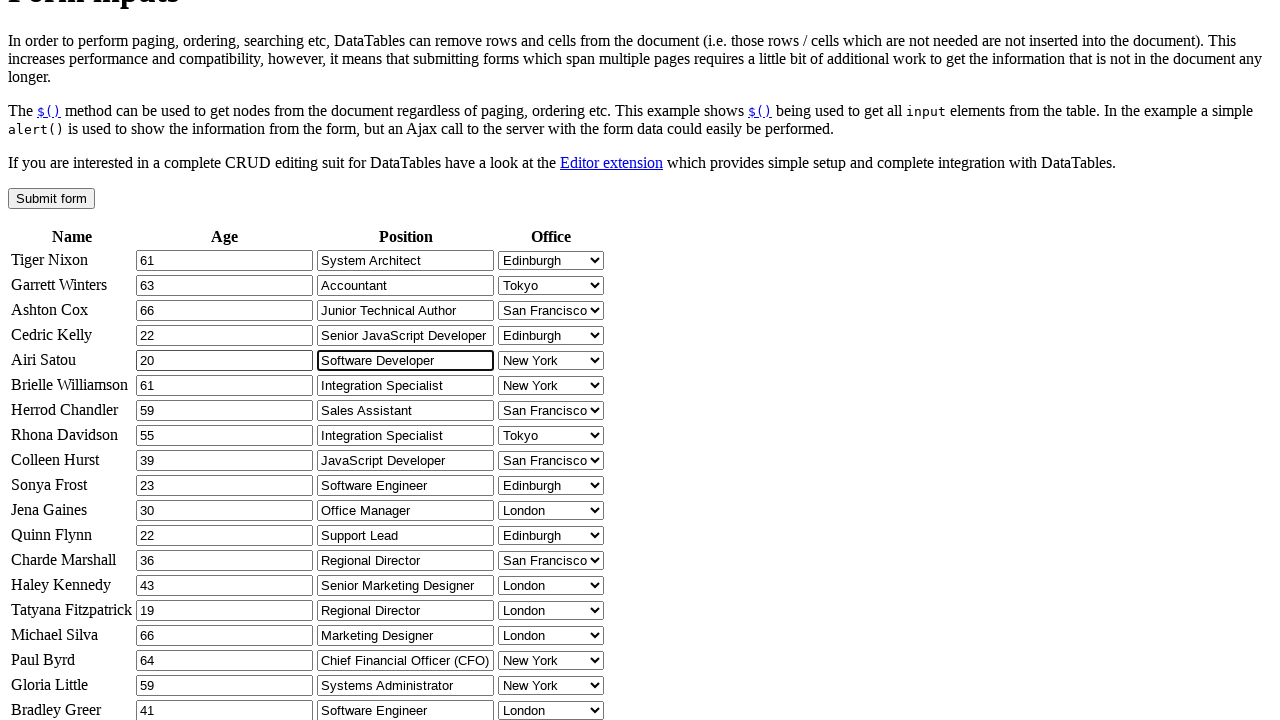

Located age input field for row 19
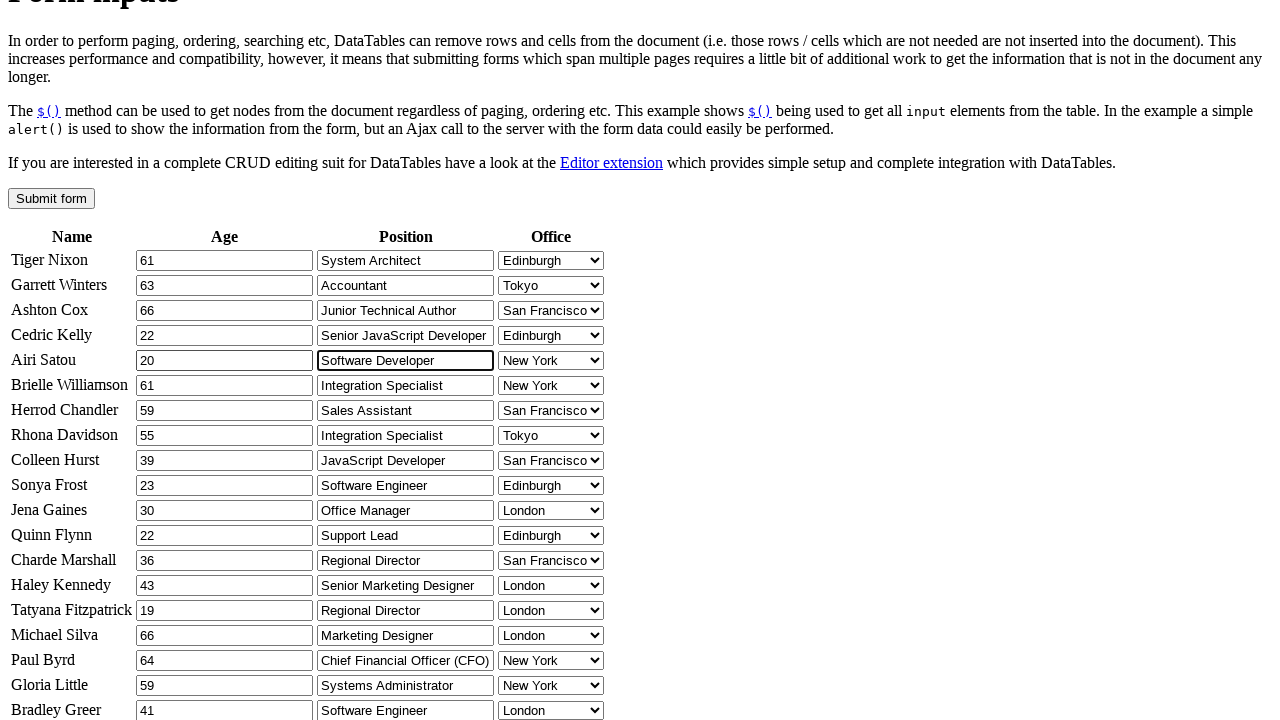

Clicked age input field for row 19 at (224, 710) on input[id="row-19-age"]
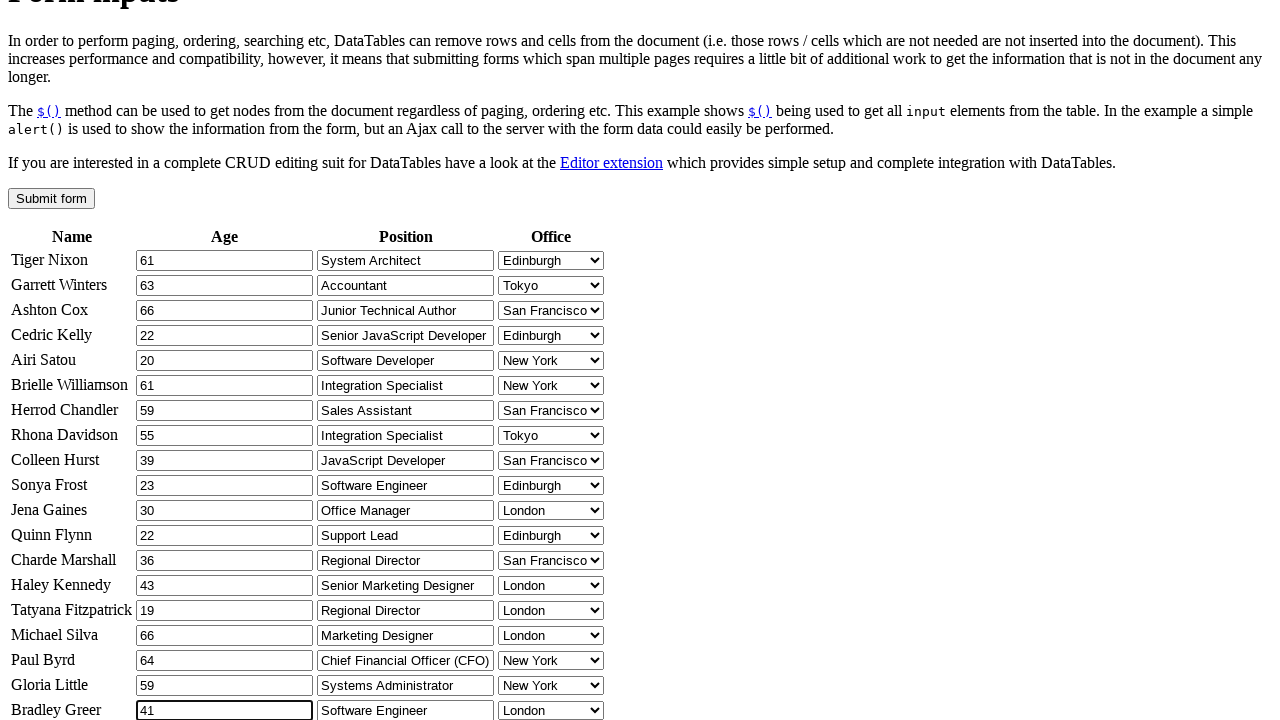

Filled age field for row 19 with '20' on input[id="row-19-age"]
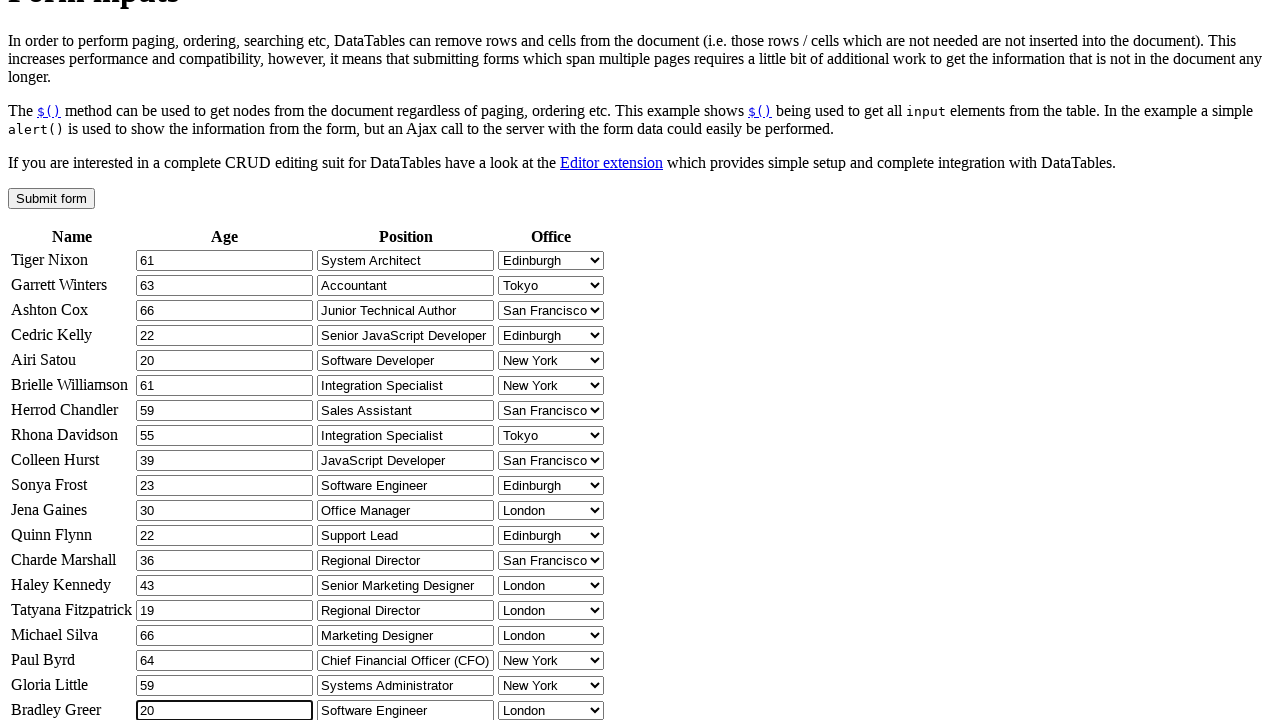

Pressed Tab to move to position field for row 19 on input[id="row-19-age"]
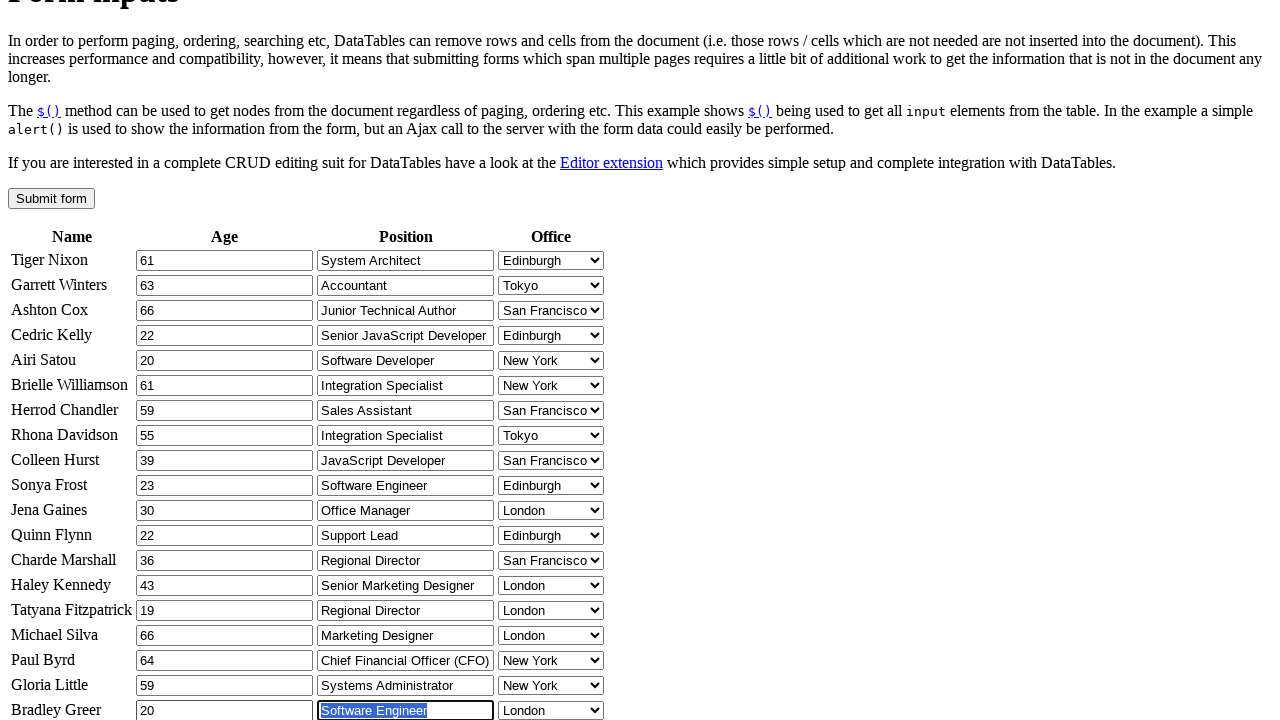

Typed 'Software Developer' in position field for row 19
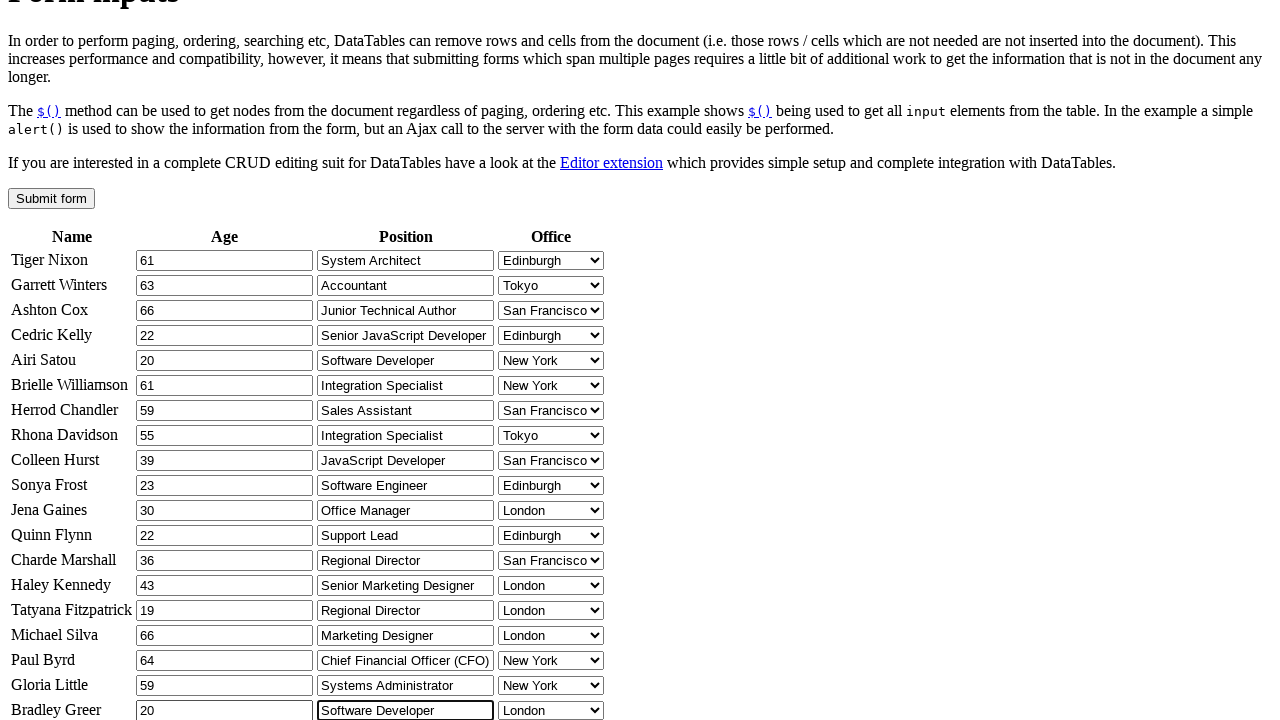

Selected 'New York' as office location for row 19 on select[id="row-19-office"]
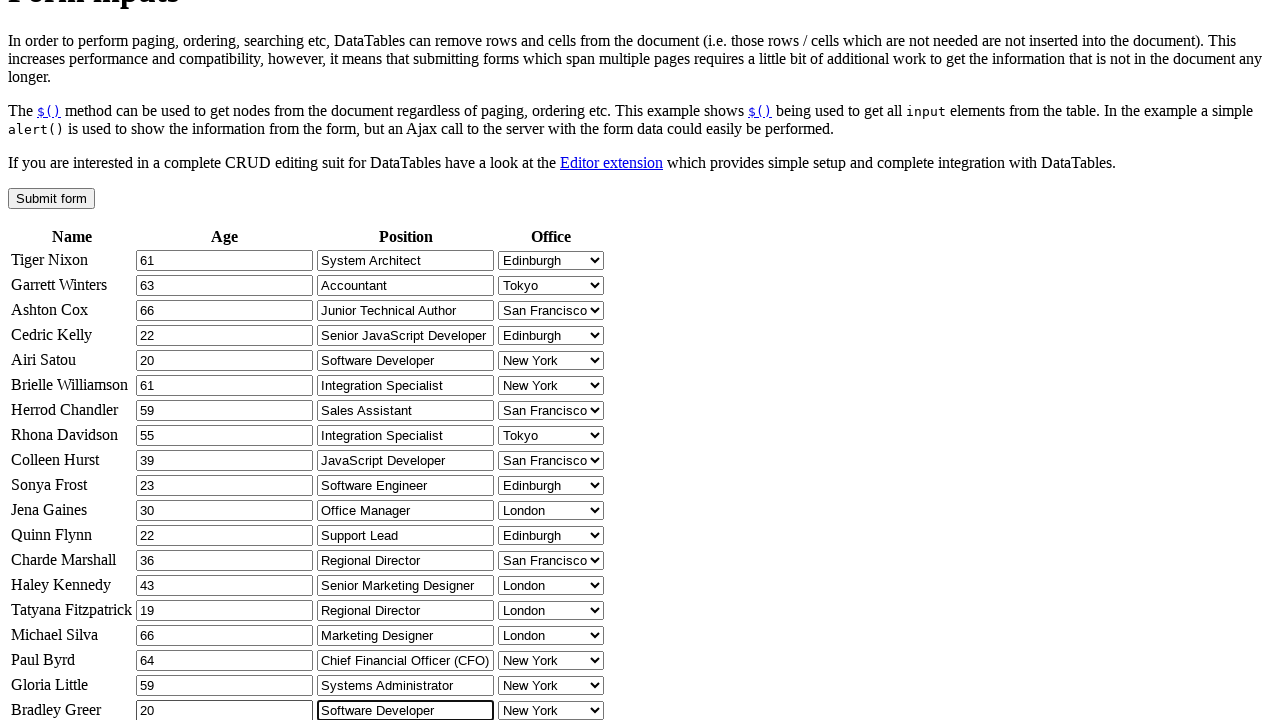

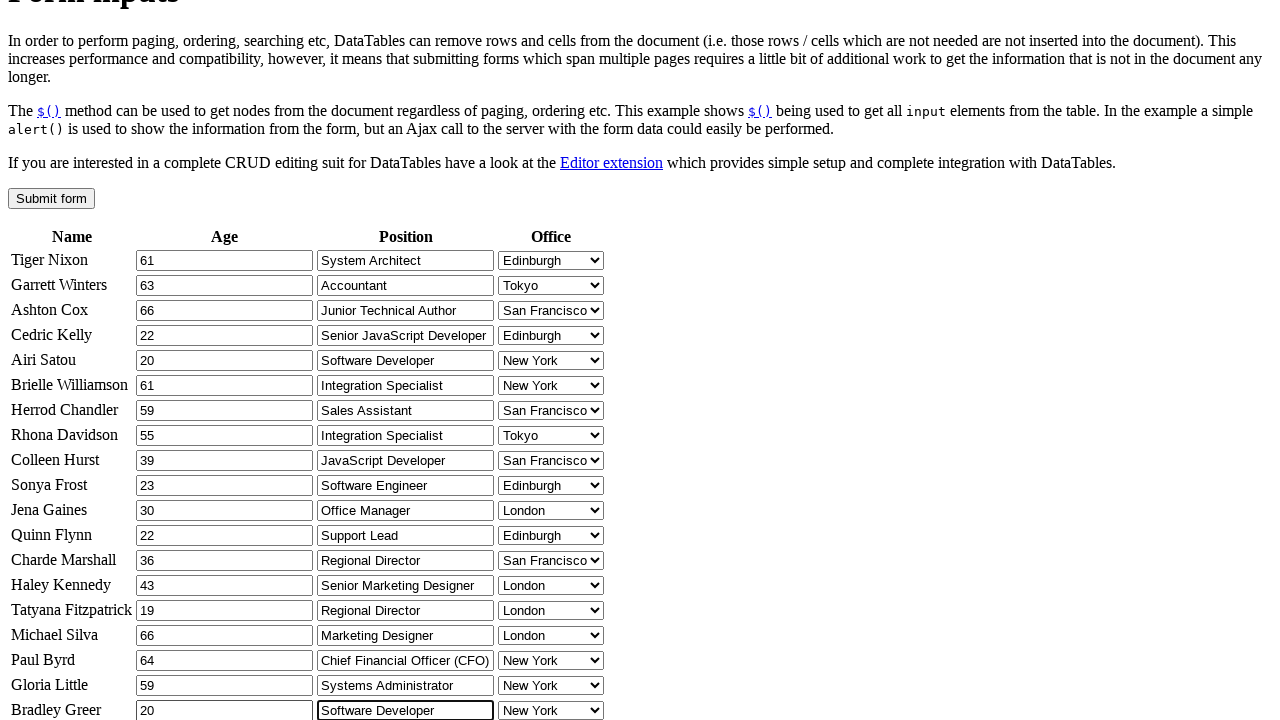